Tests HTML5 form validation messages by attempting to submit form with missing/invalid fields and verifying browser validation messages appear correctly.

Starting URL: https://automationfc.github.io/html5/index.html

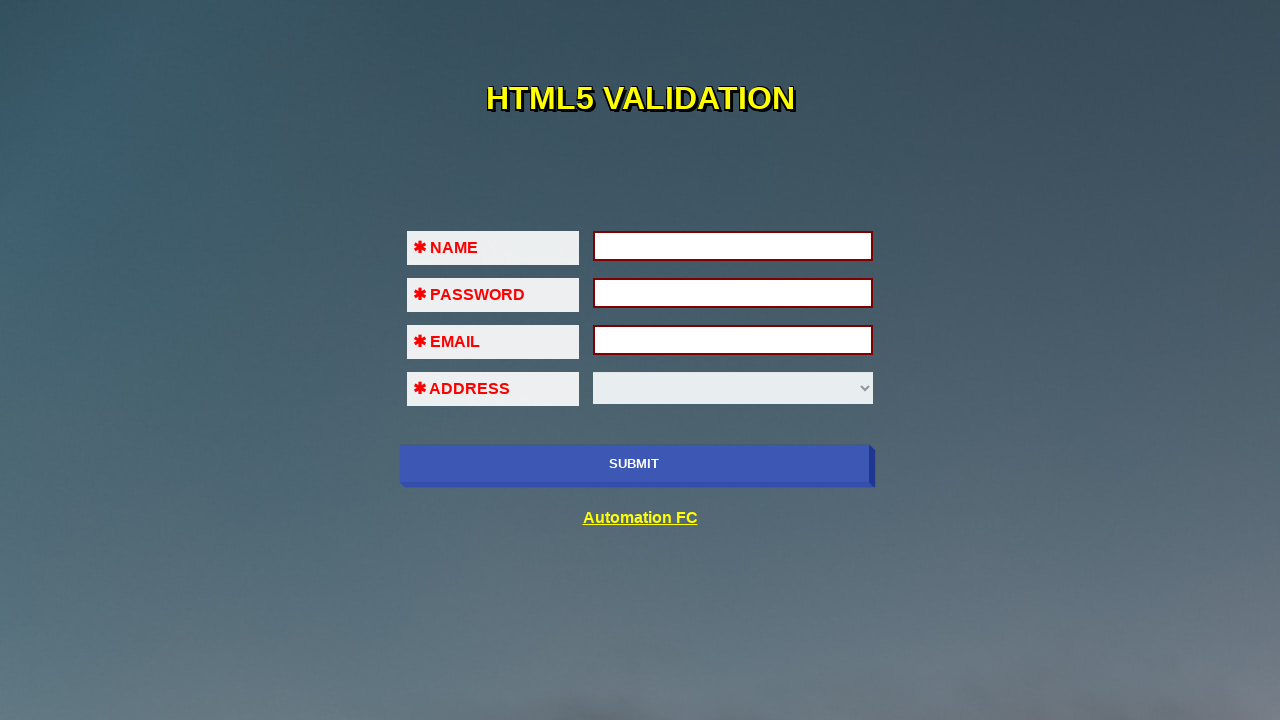

Clicked submit button without filling any fields to trigger validation message at (634, 464) on input[name='submit-btn']
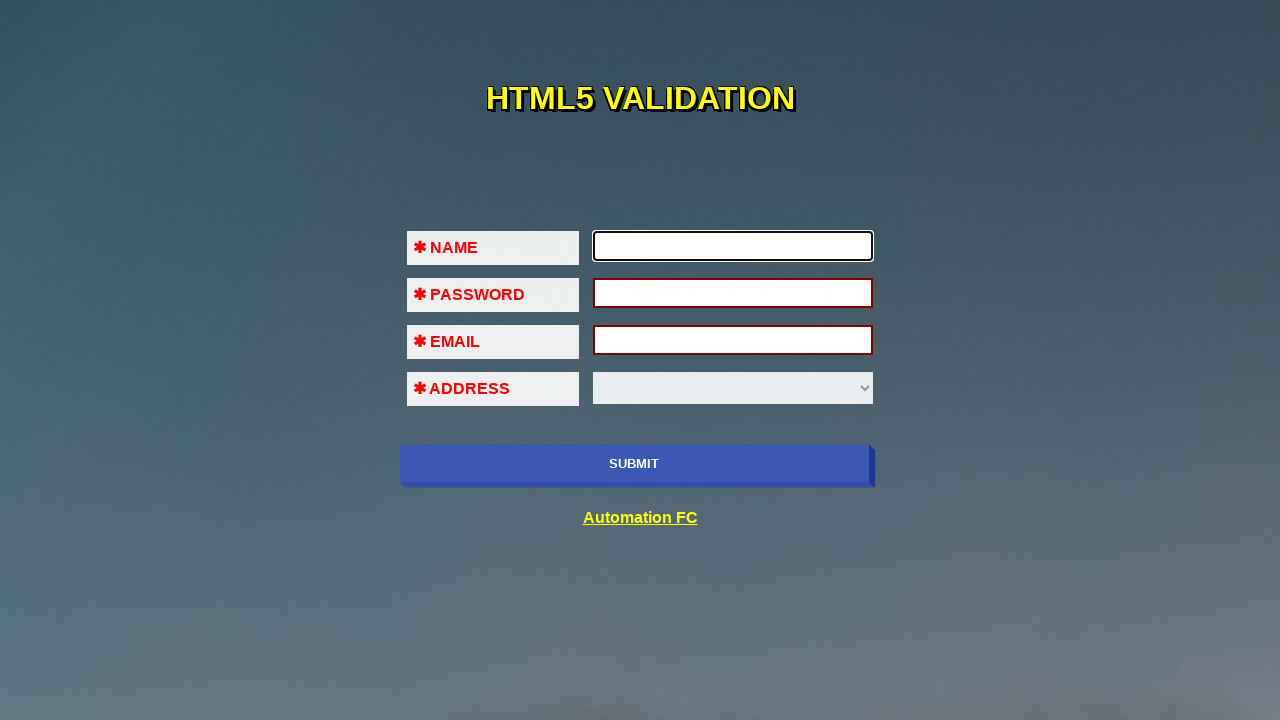

Filled name field with 'Lee' on #fname
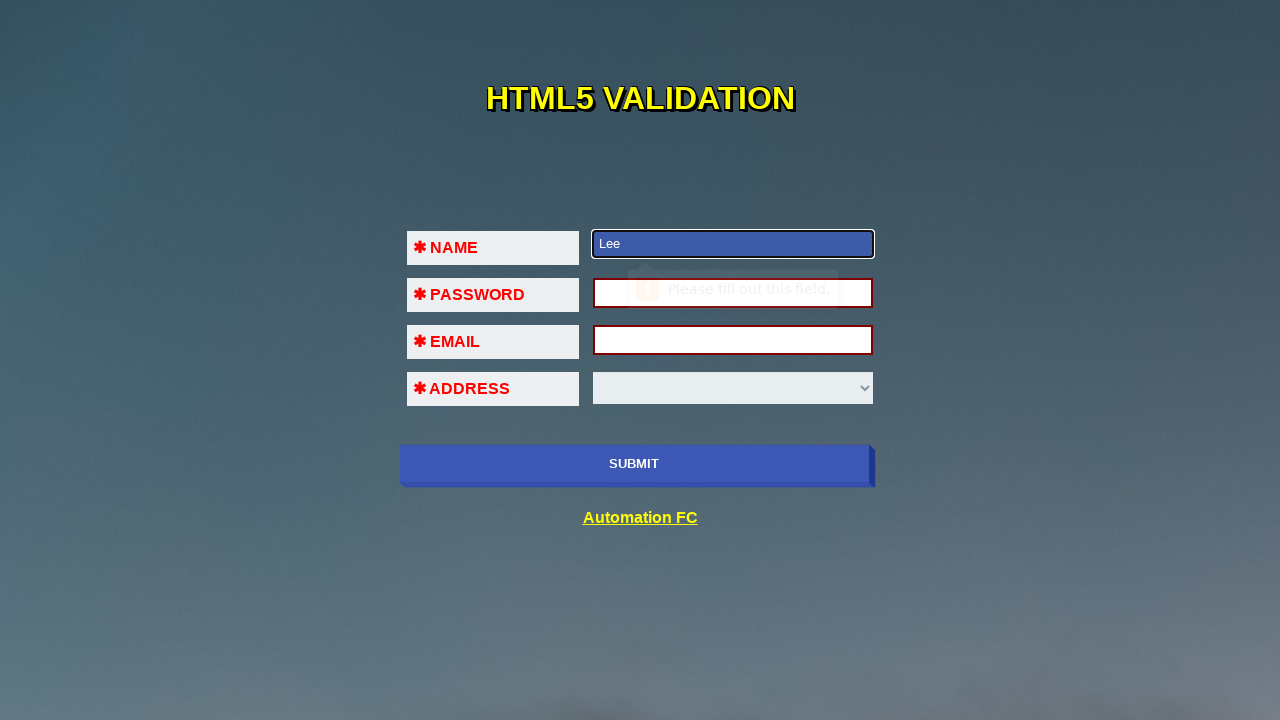

Clicked submit button after filling name field at (634, 464) on input[name='submit-btn']
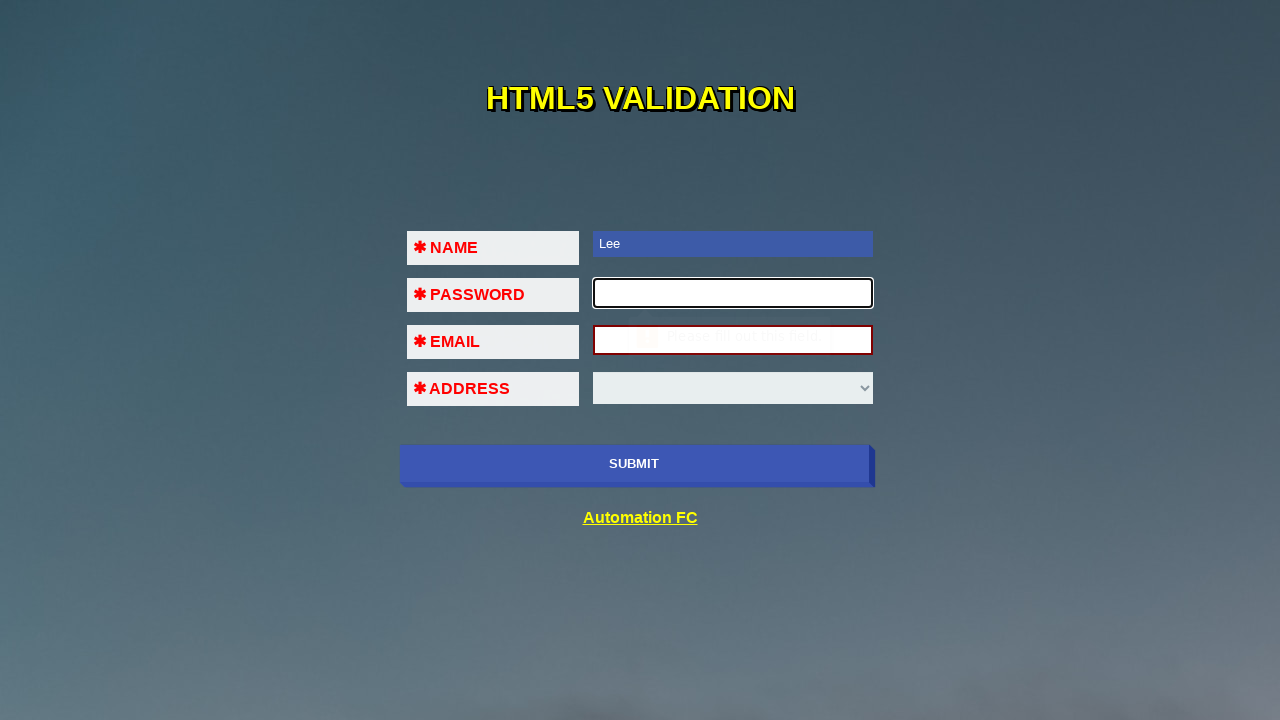

Filled password field with '12345678' on #pass
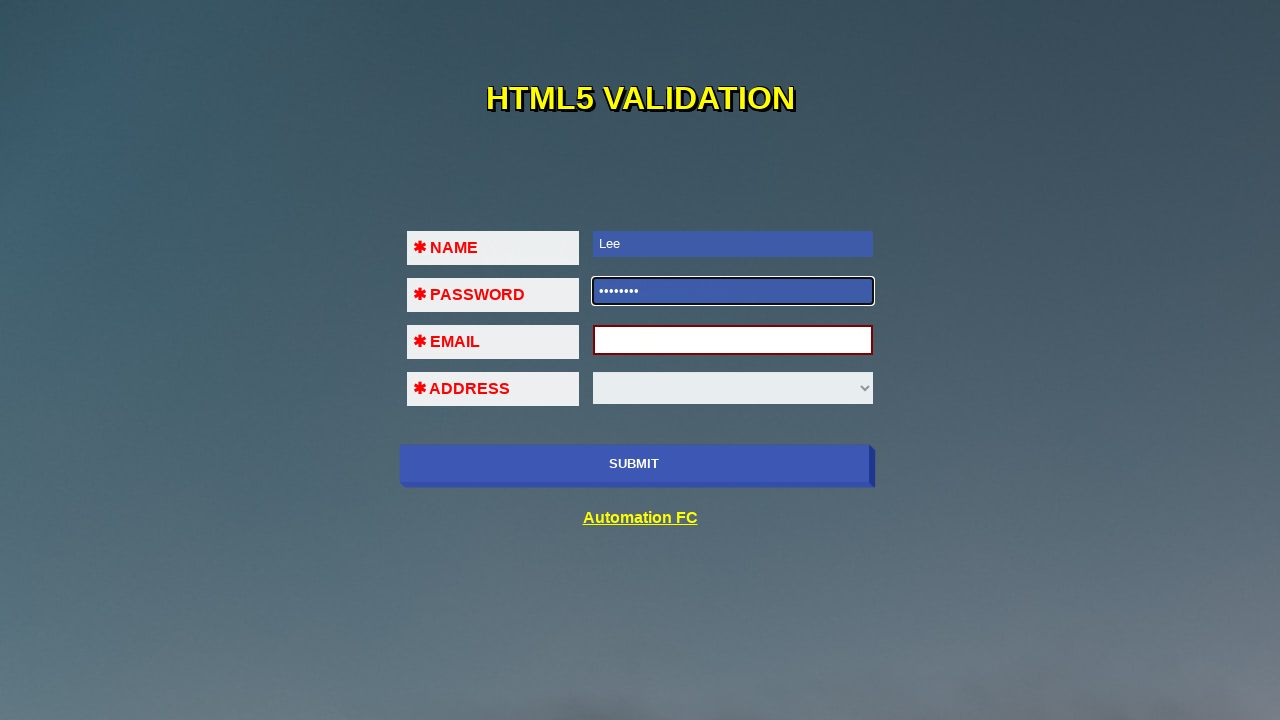

Clicked submit button after filling password field at (634, 464) on input[name='submit-btn']
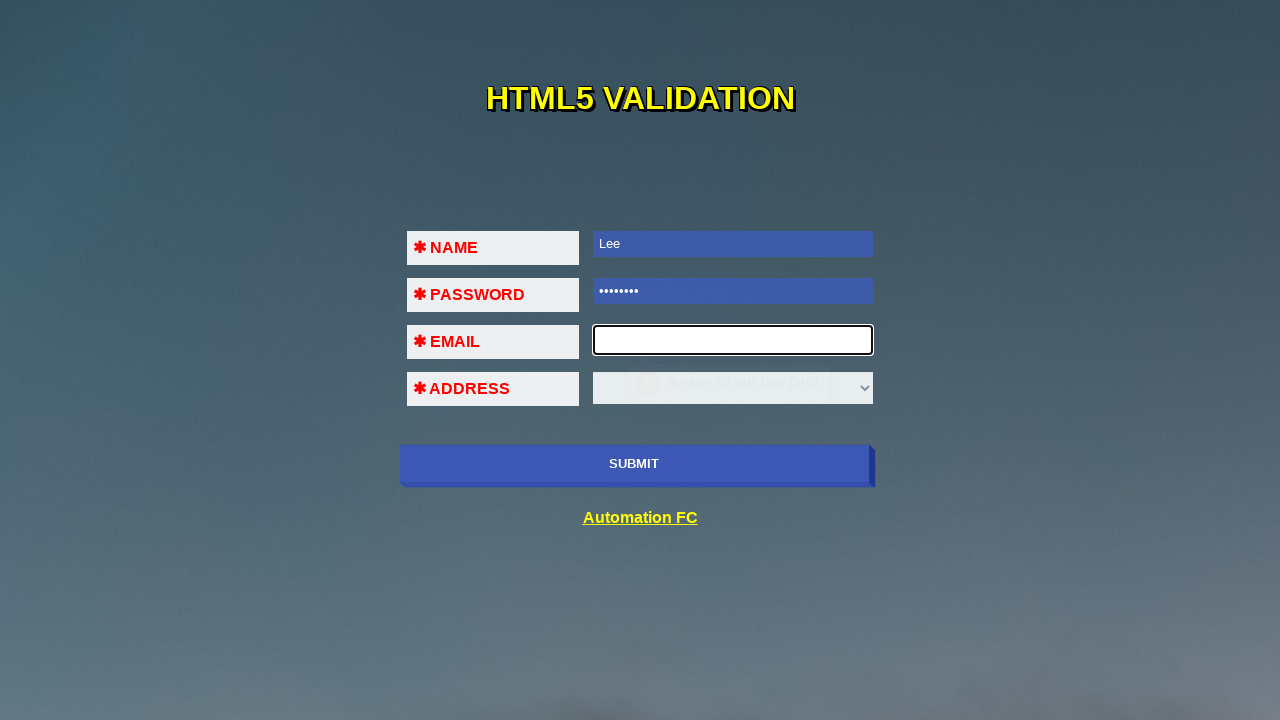

Filled email field with invalid format '1234@#$' on #em
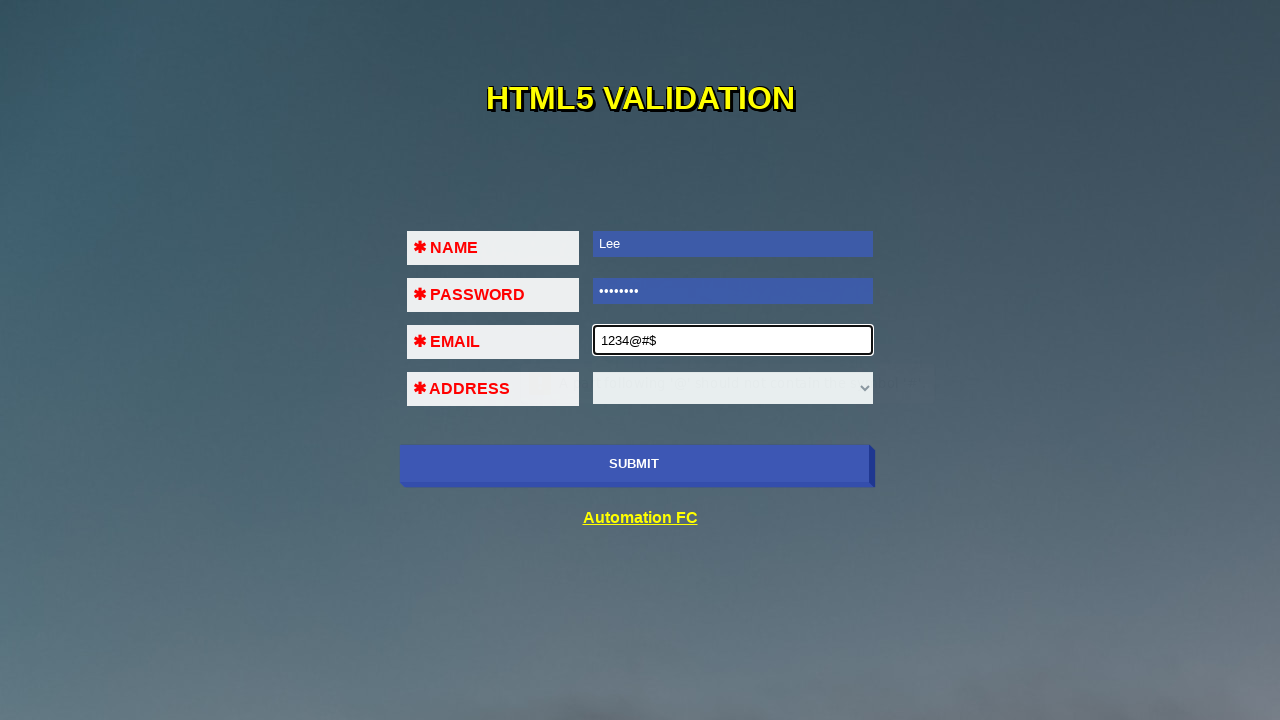

Clicked submit button with invalid email format at (634, 464) on input[name='submit-btn']
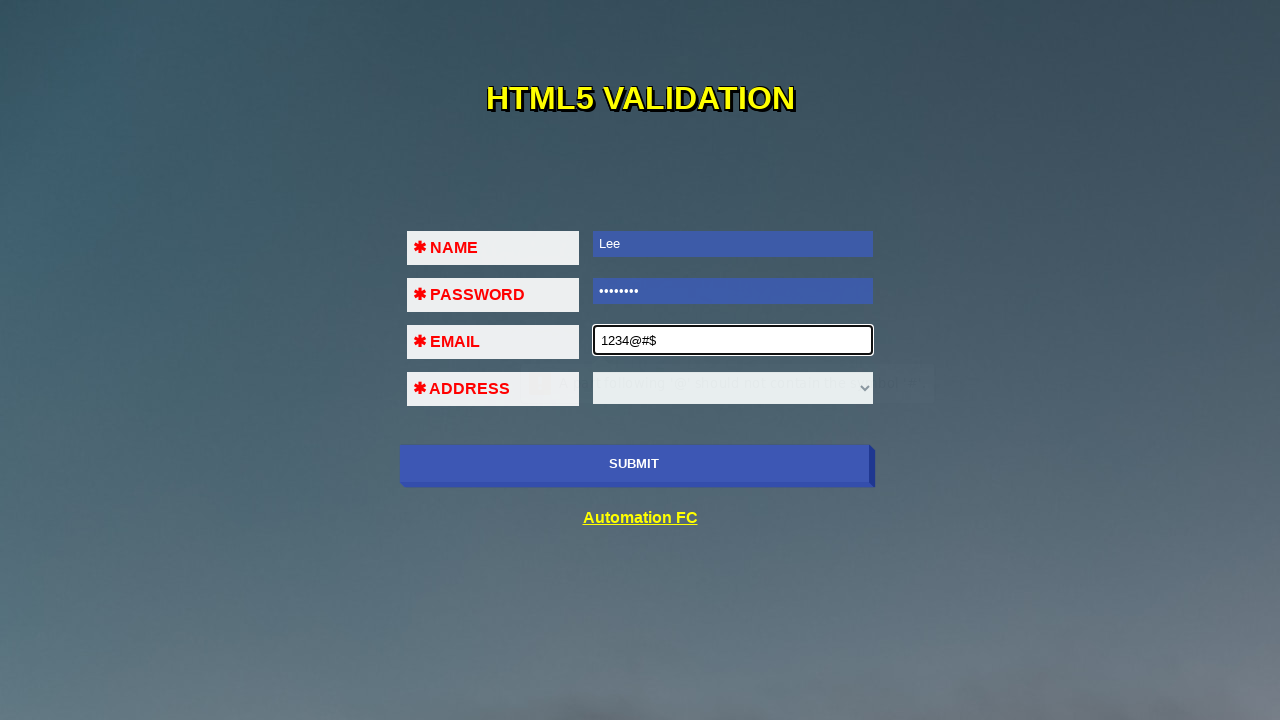

Cleared email field on #em
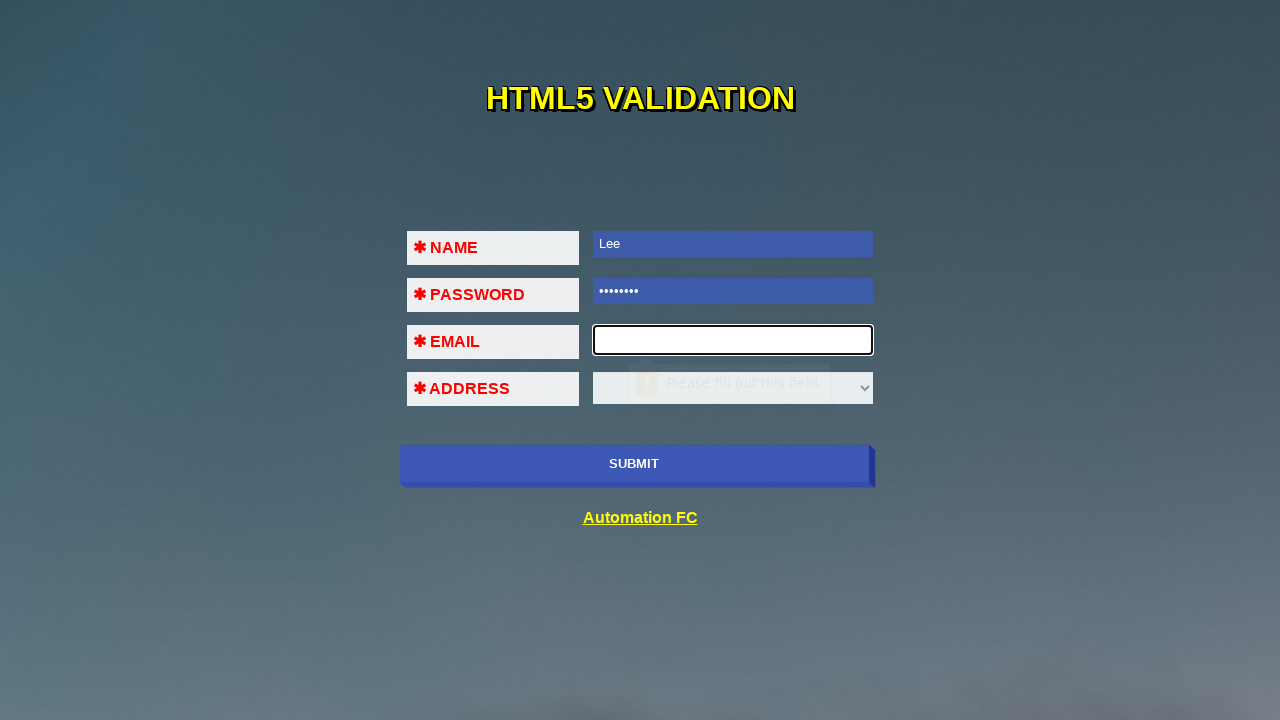

Filled email field with another invalid format '12345@222' on #em
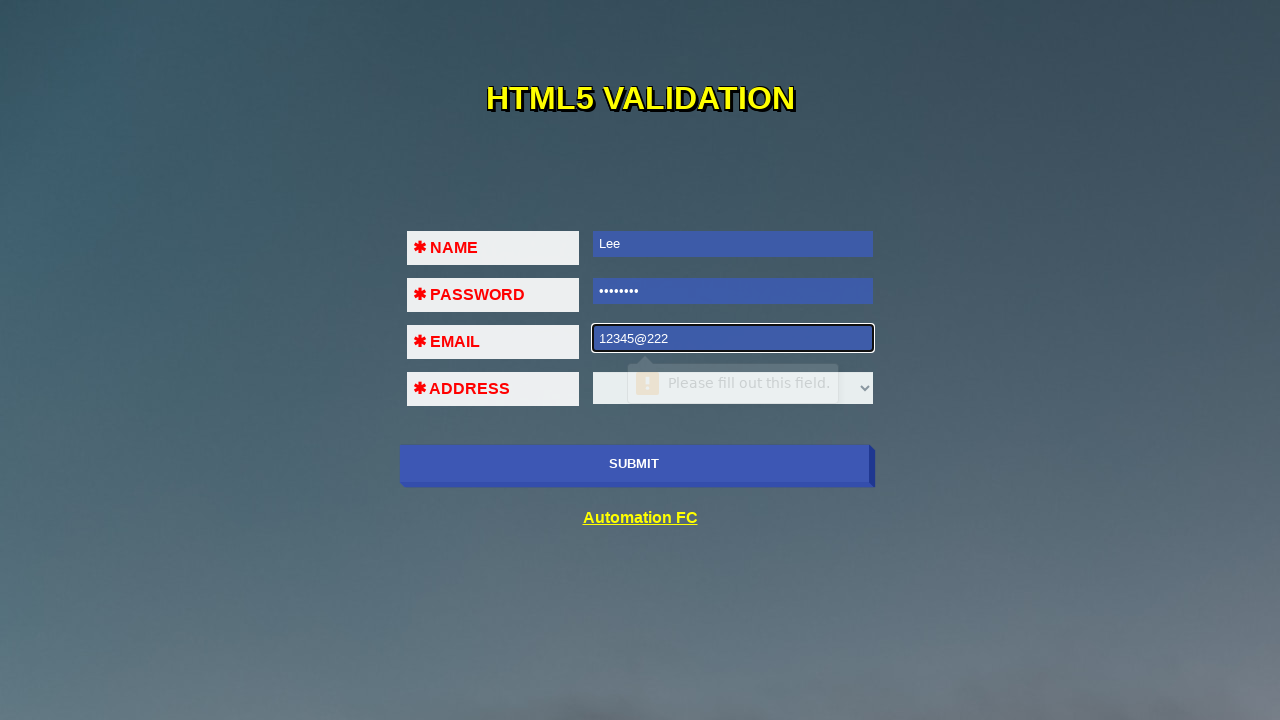

Clicked submit button with second invalid email format at (634, 464) on input[name='submit-btn']
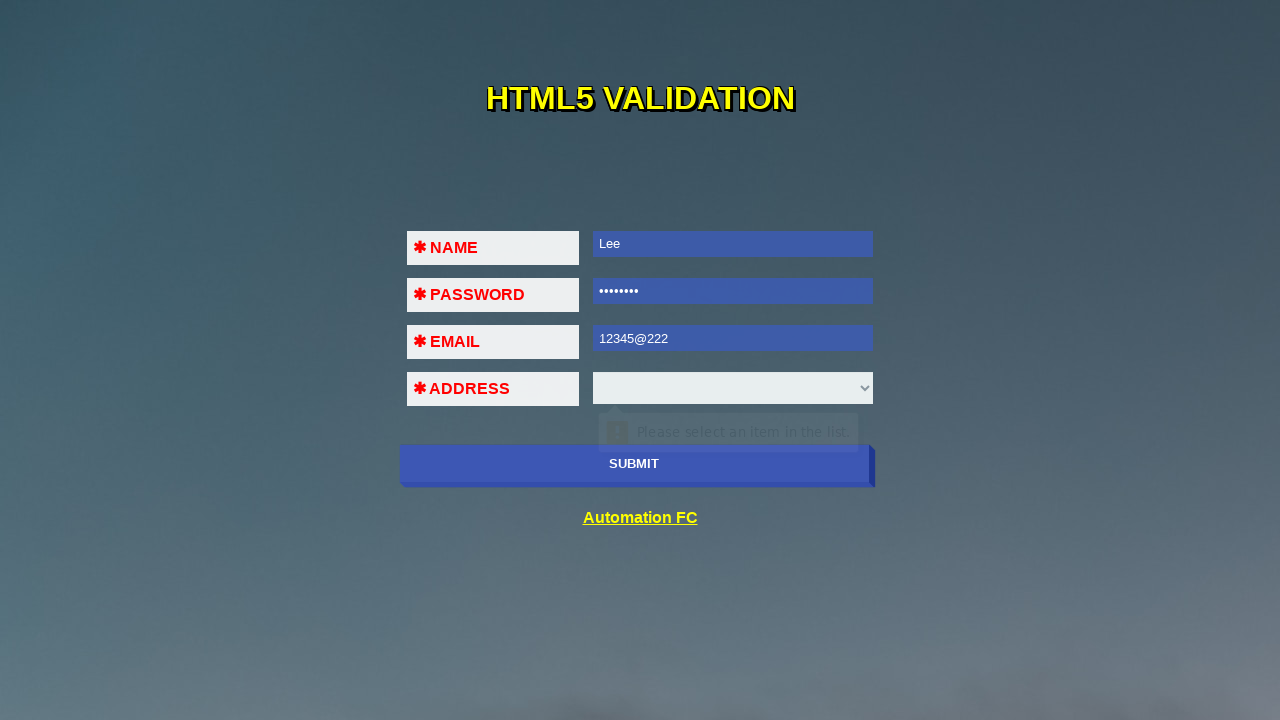

Cleared email field again on #em
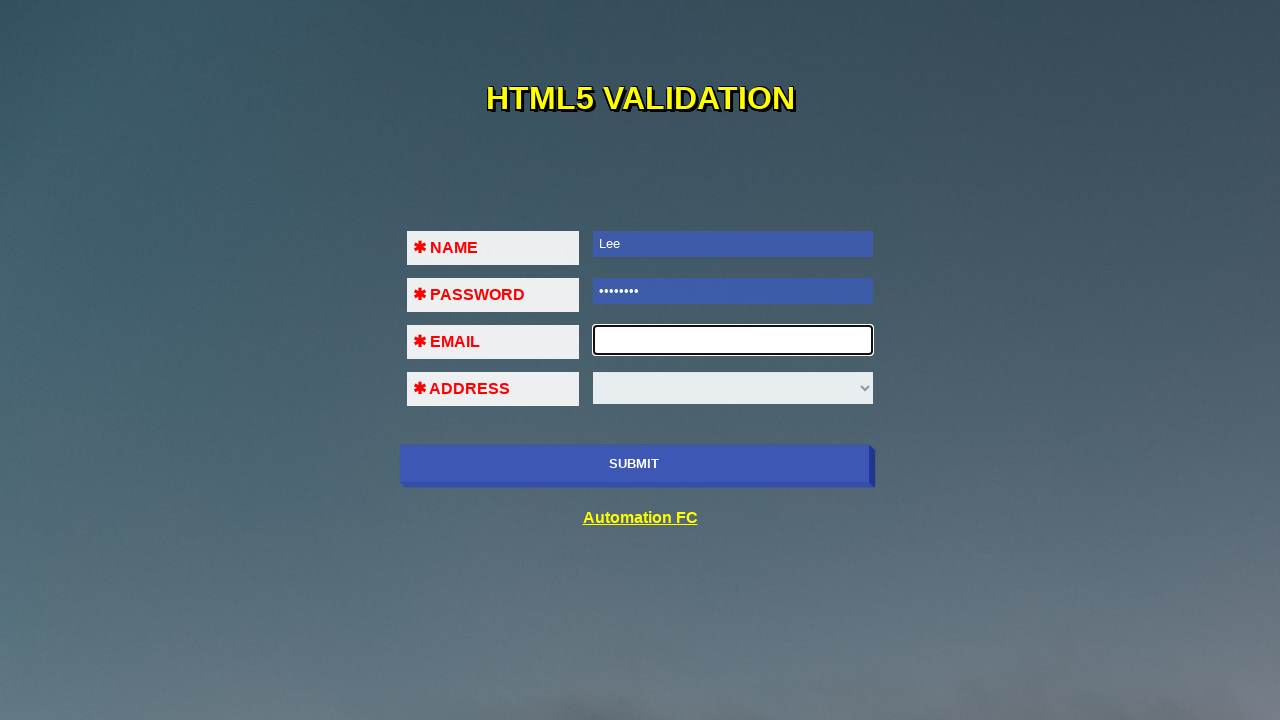

Filled email field with valid email 'testuser7391@gmail.com' on #em
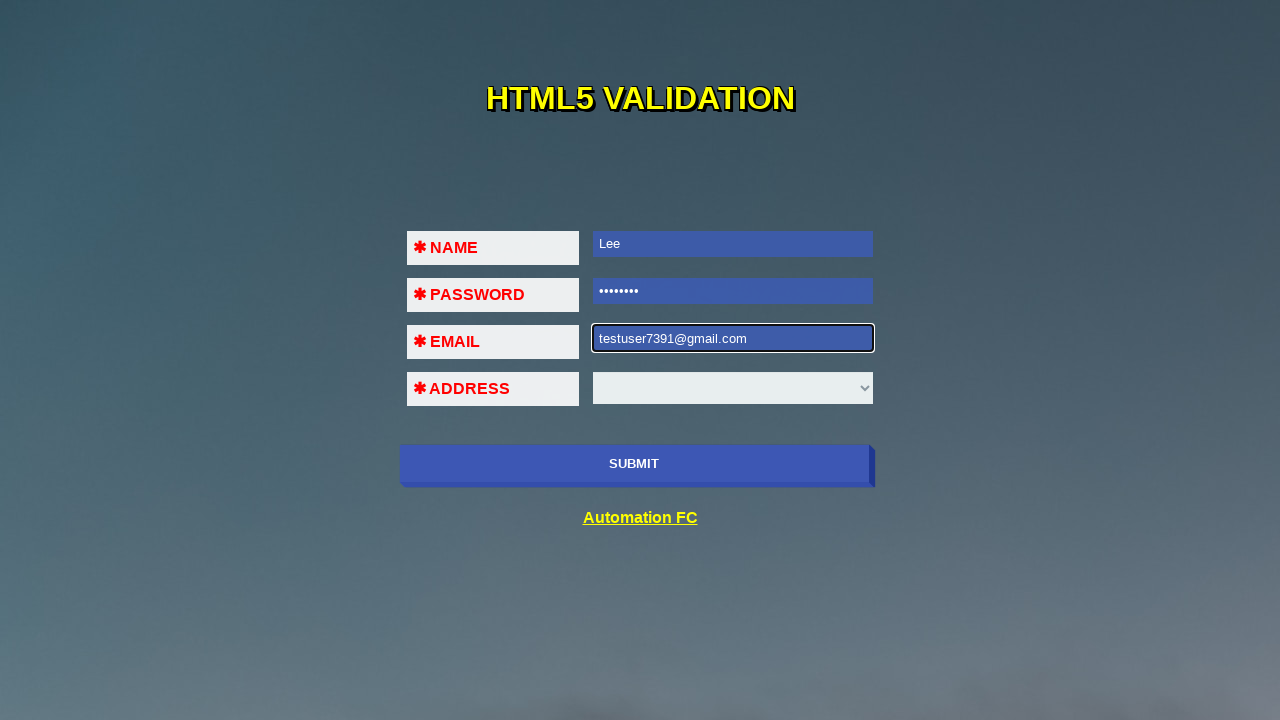

Clicked submit button with valid email to trigger address dropdown validation at (634, 464) on input[name='submit-btn']
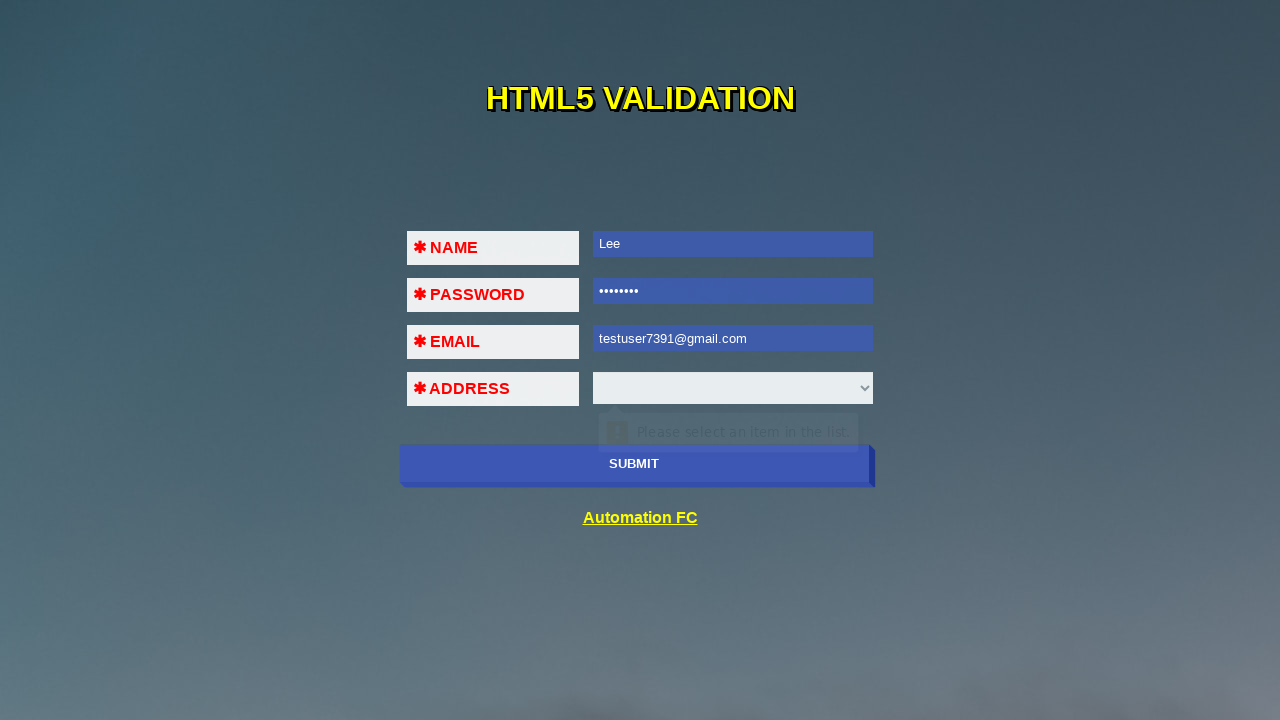

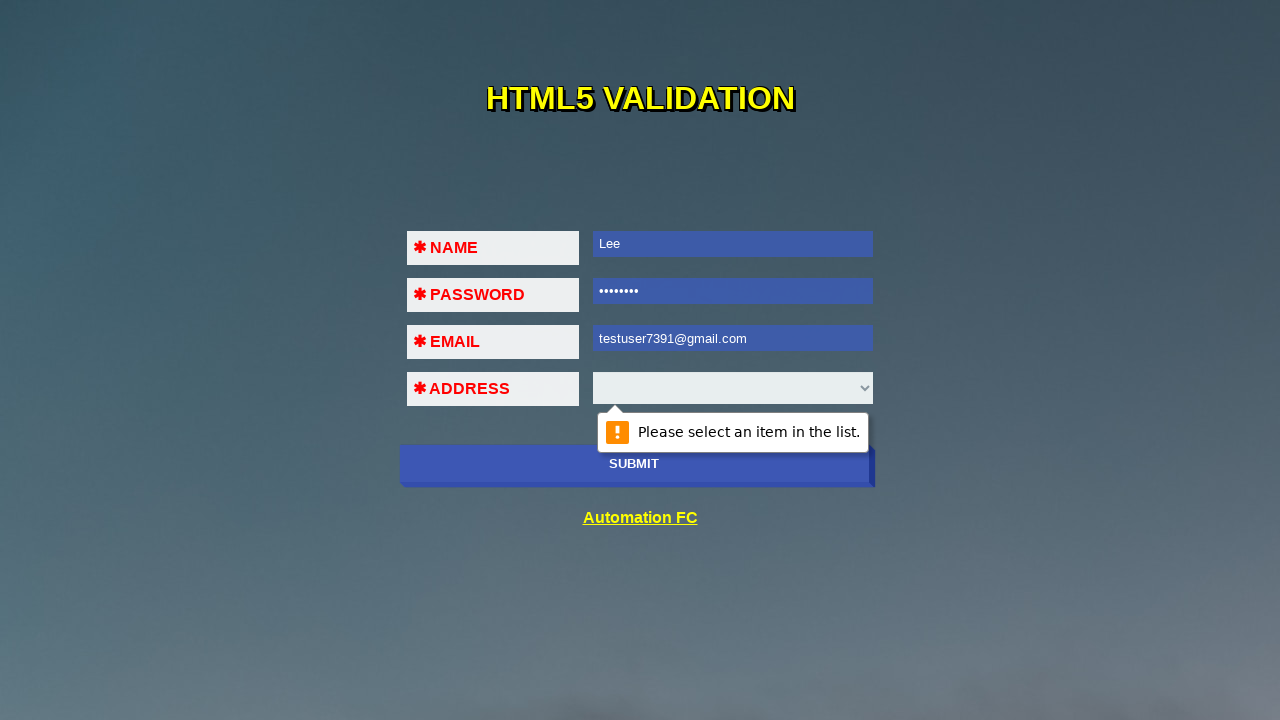